Tests the login button click functionality on the Sauce Demo site by clicking the login button, refreshing the page, and clicking the button again

Starting URL: https://www.saucedemo.com/v1/

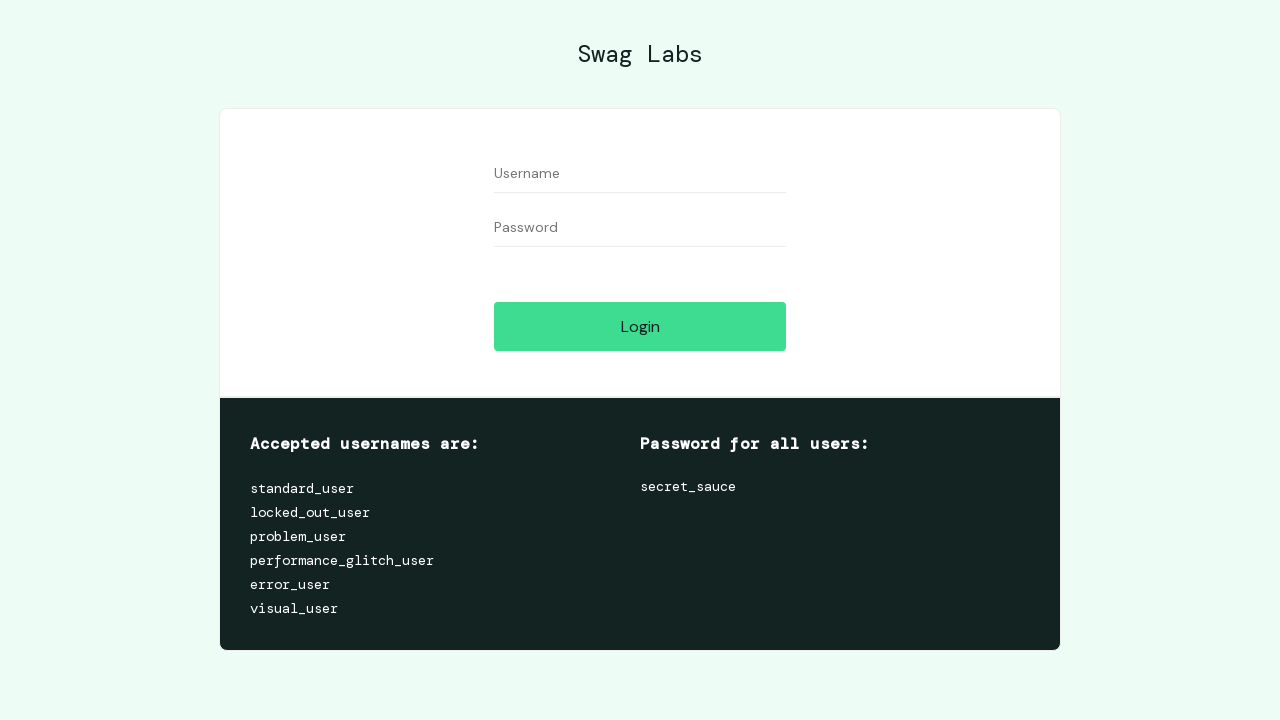

Clicked the login button at (640, 326) on #login-button
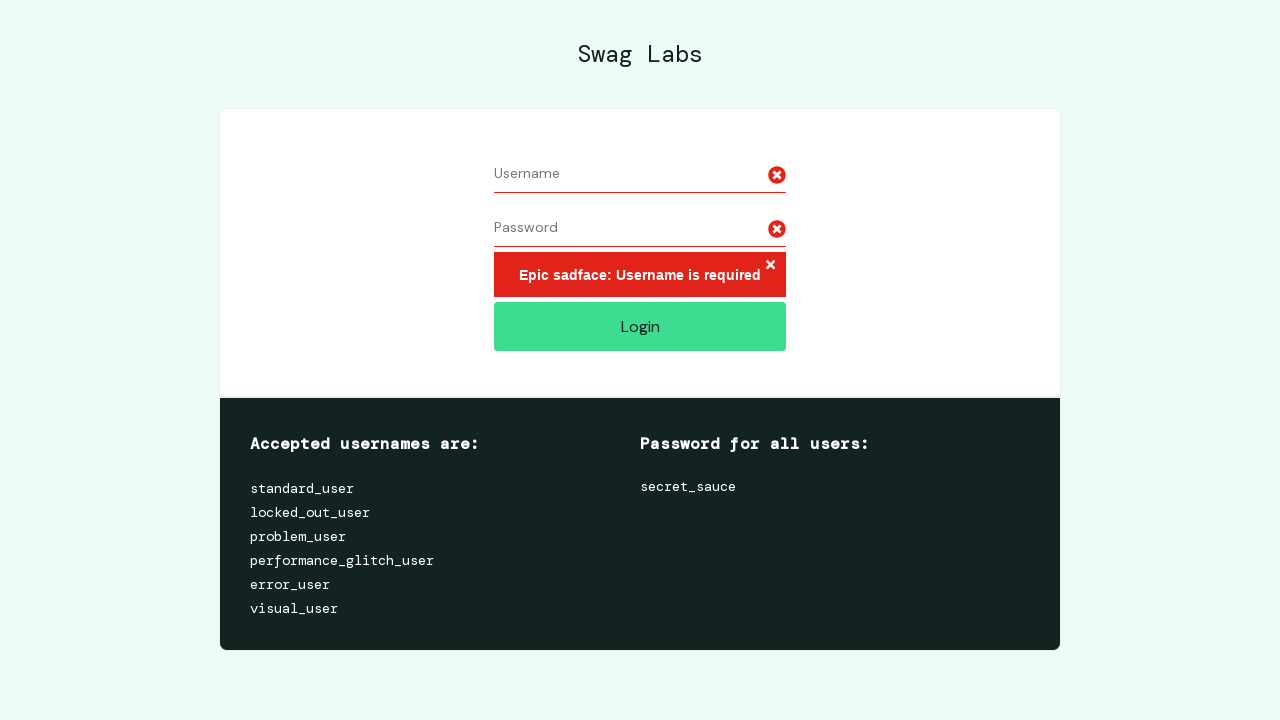

Refreshed the page
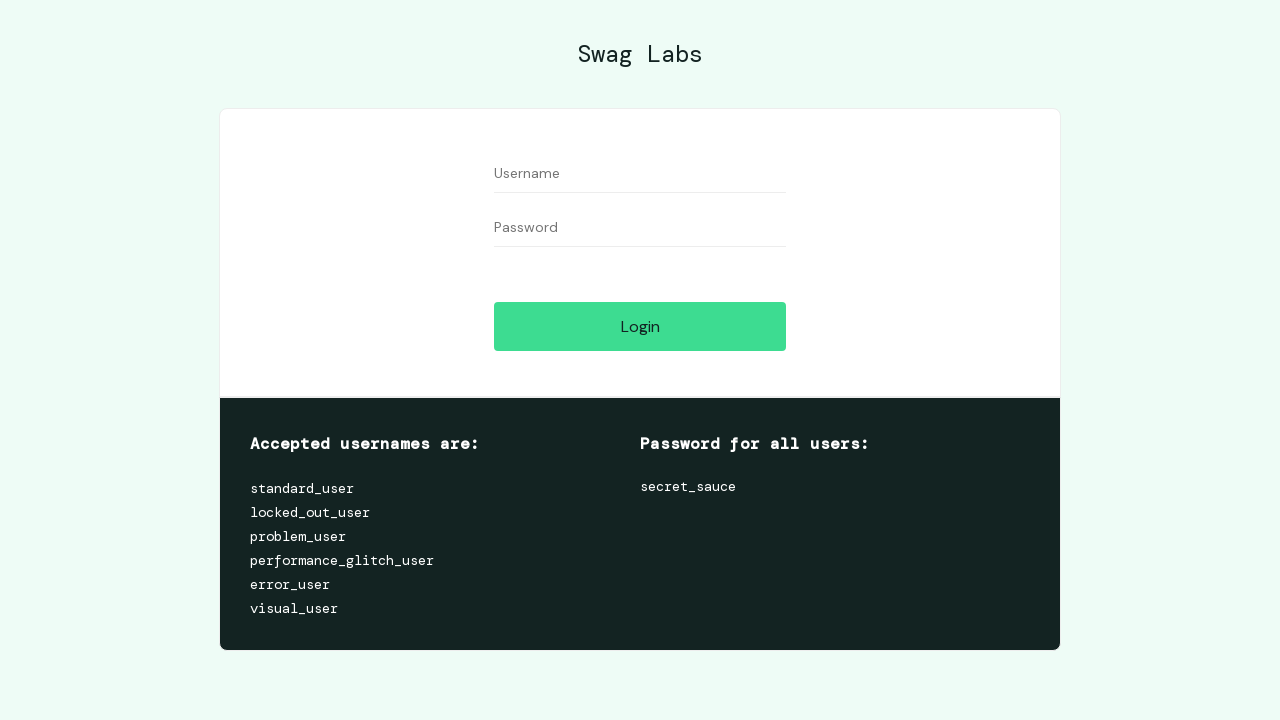

Clicked the login button again at (640, 326) on #login-button
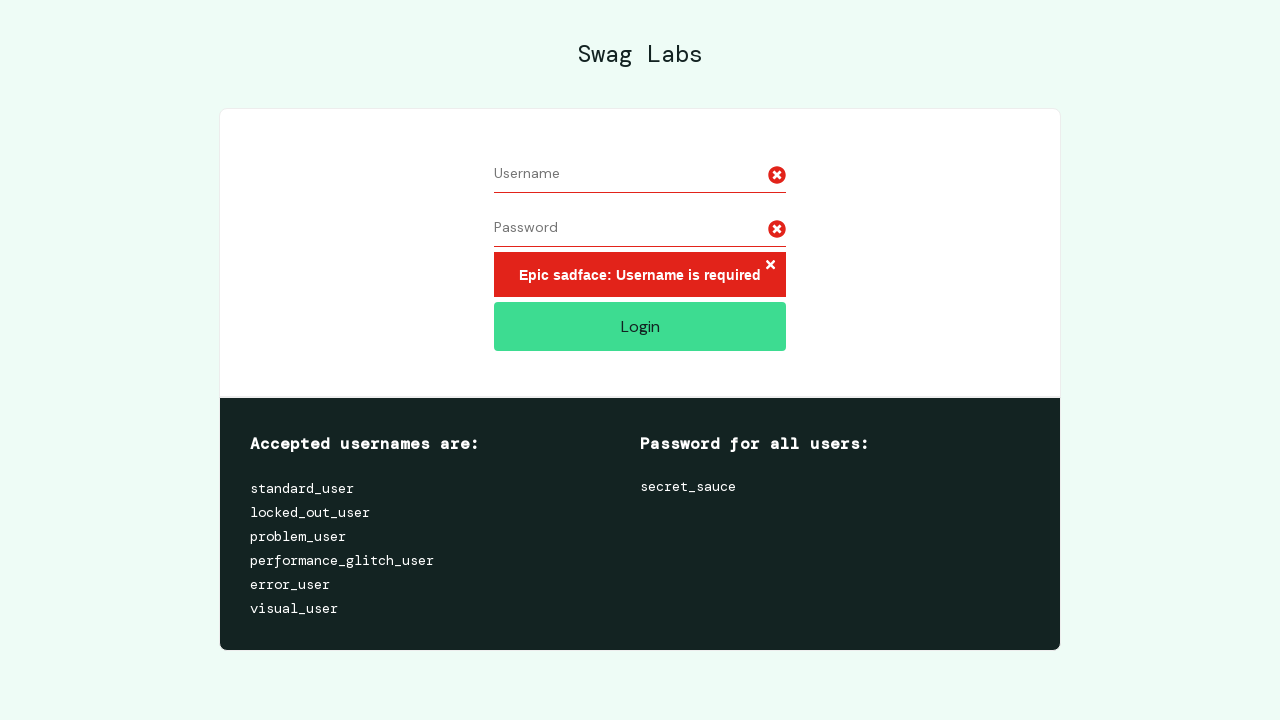

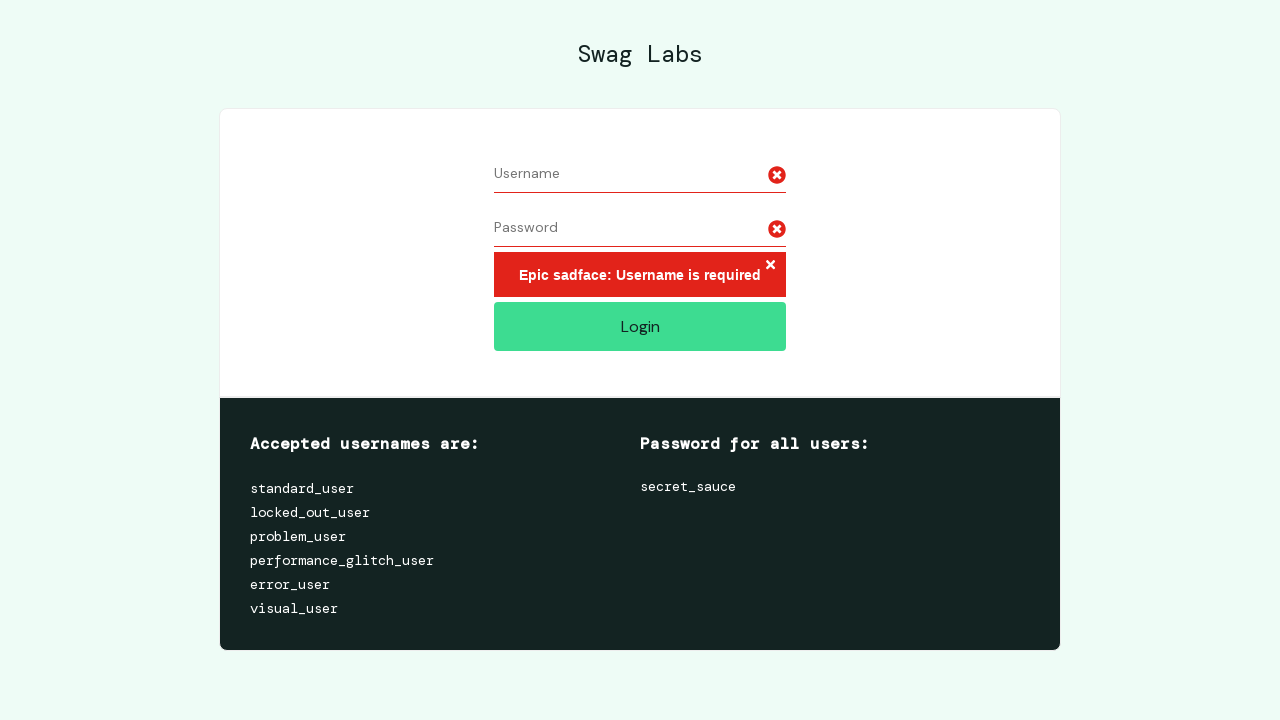